Tests the topics navigation on OSNews by selecting "Gentoo" from the topics dropdown and verifying that topic articles are displayed on the resulting page.

Starting URL: https://www.osnews.com

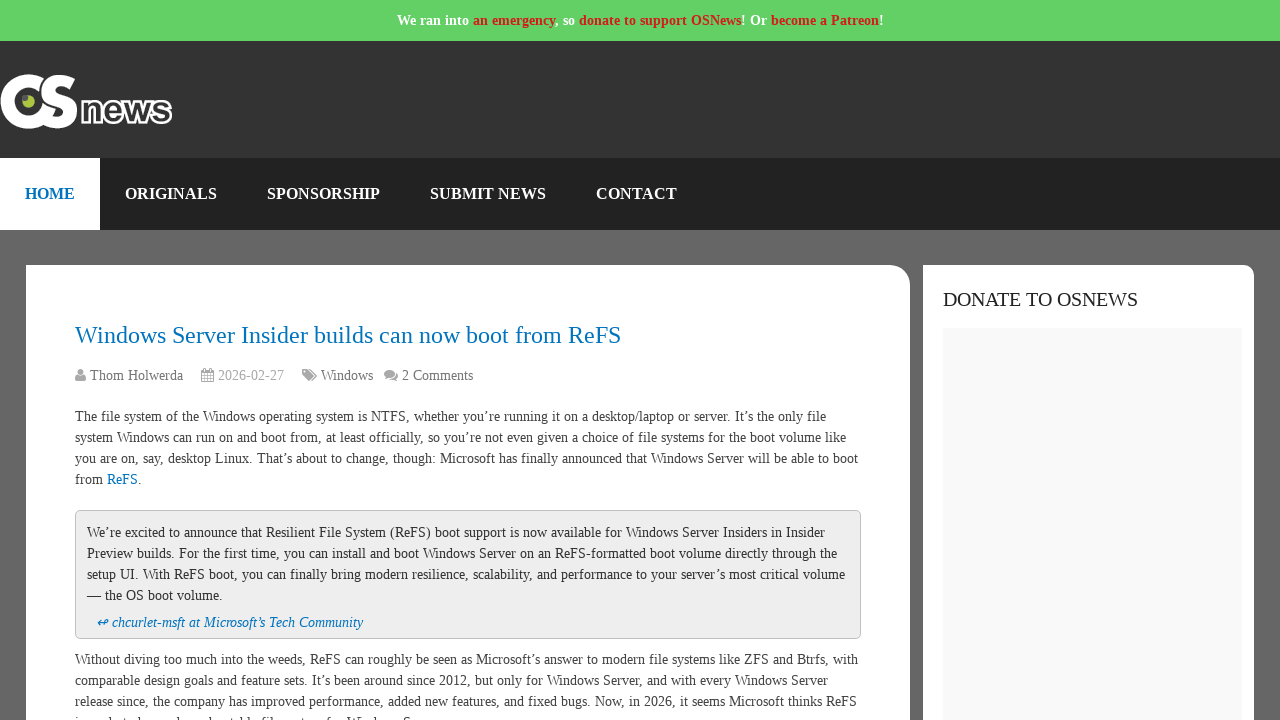

Selected 'Gentoo' from topics dropdown on select
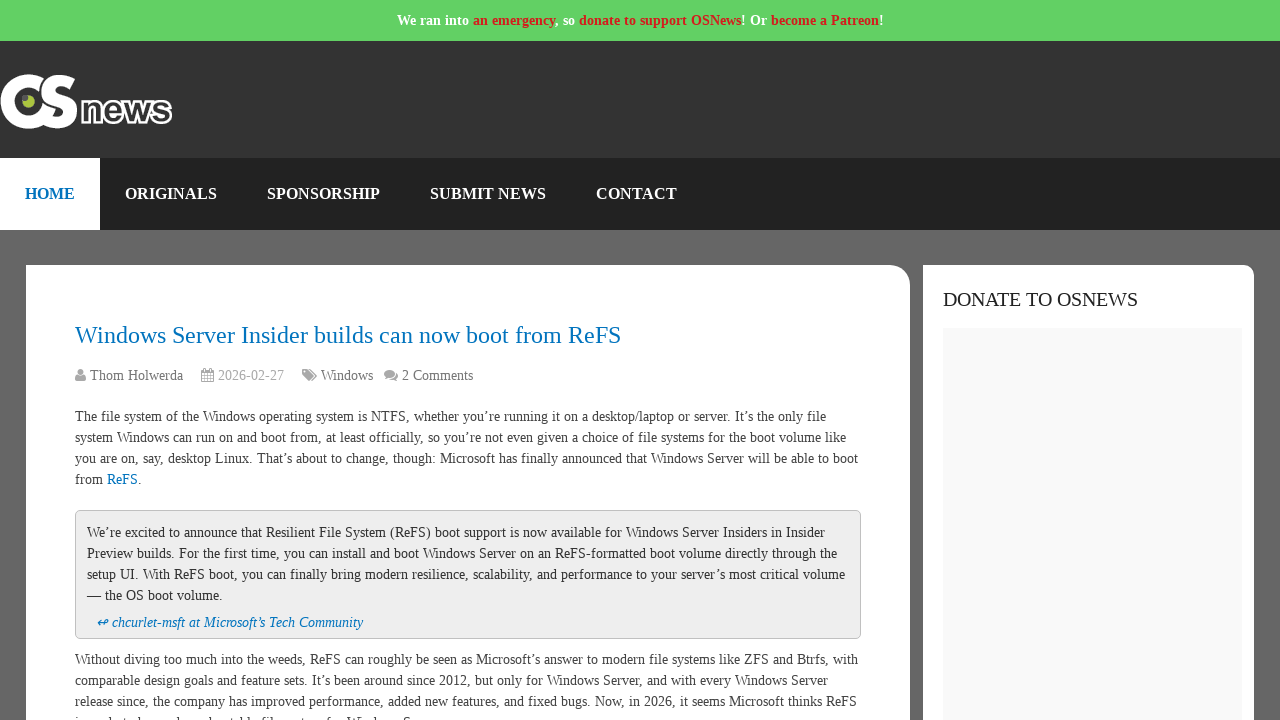

Topic page loaded and articles are present
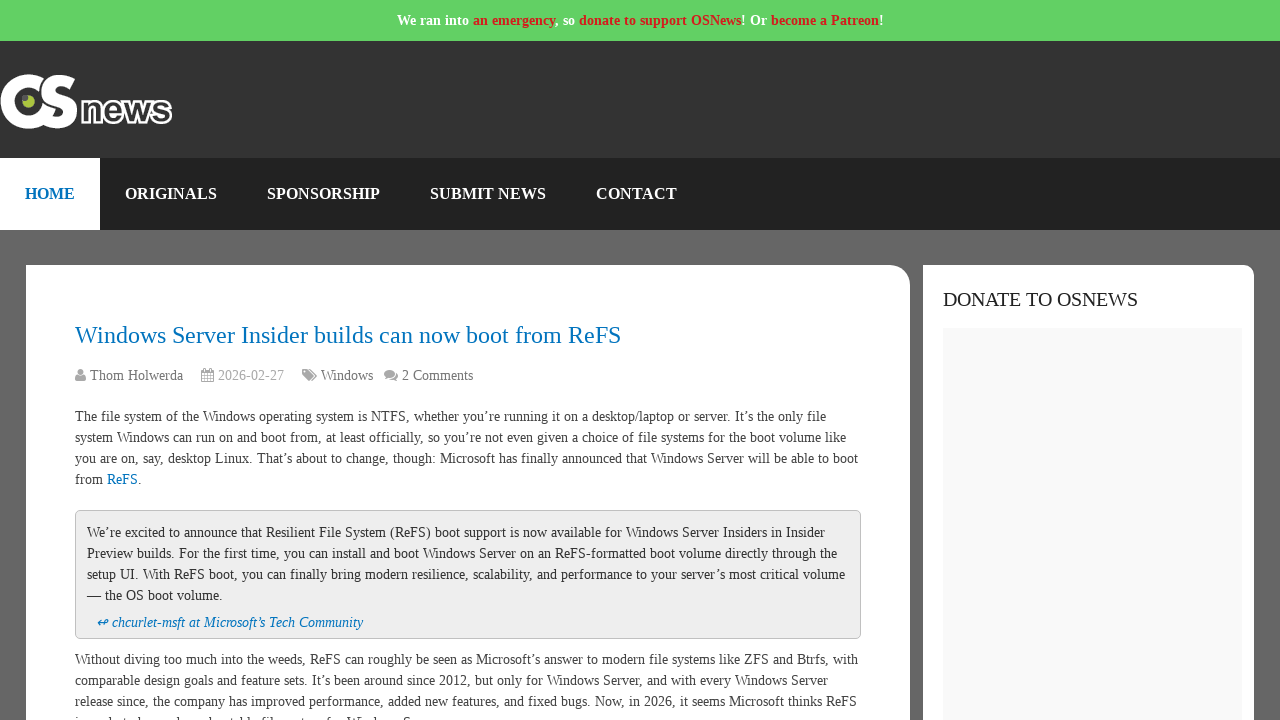

Retrieved 0 articles from Gentoo topic page
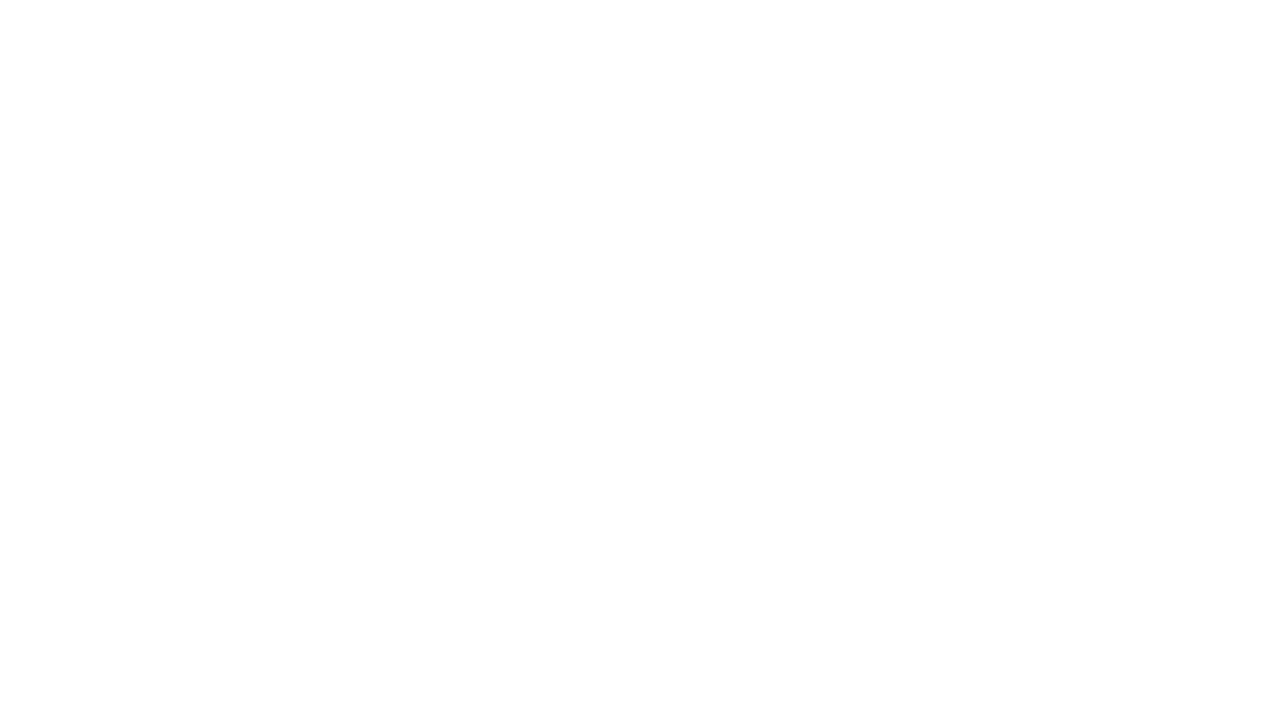

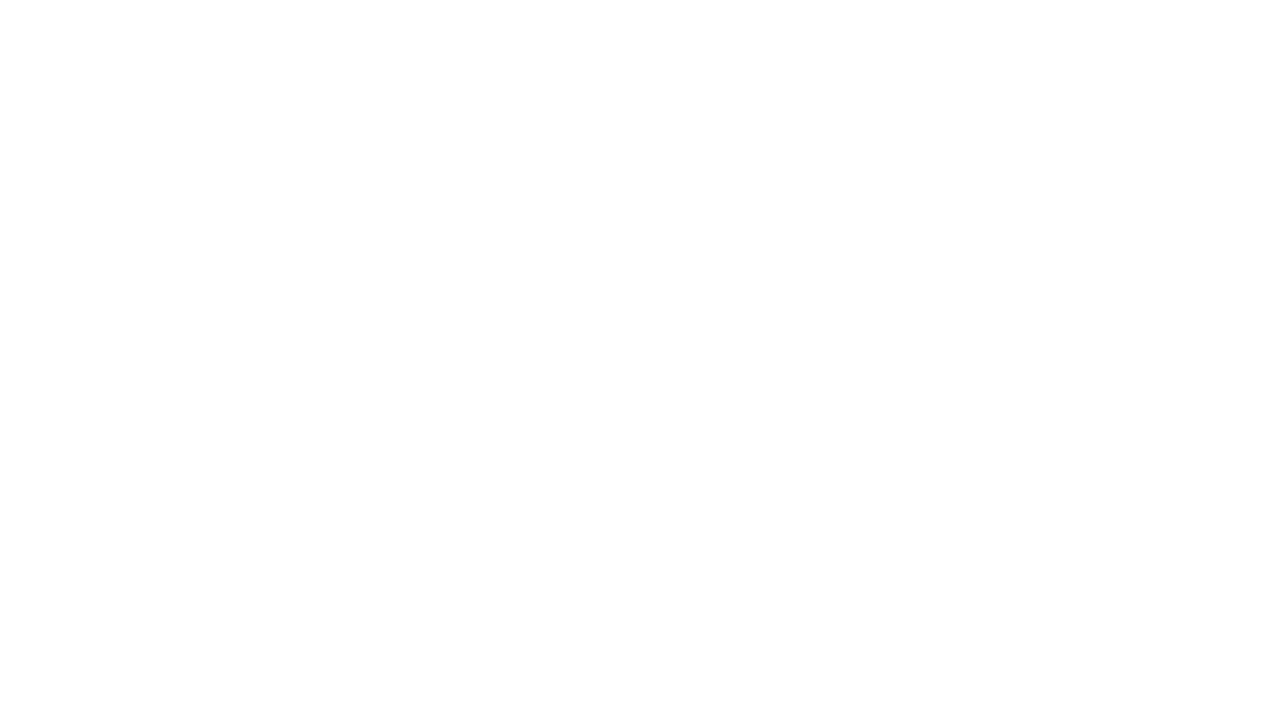